Opens a GitHub user profile page and verifies the page title and user name are displayed correctly.

Starting URL: https://github.com/alsalsals/

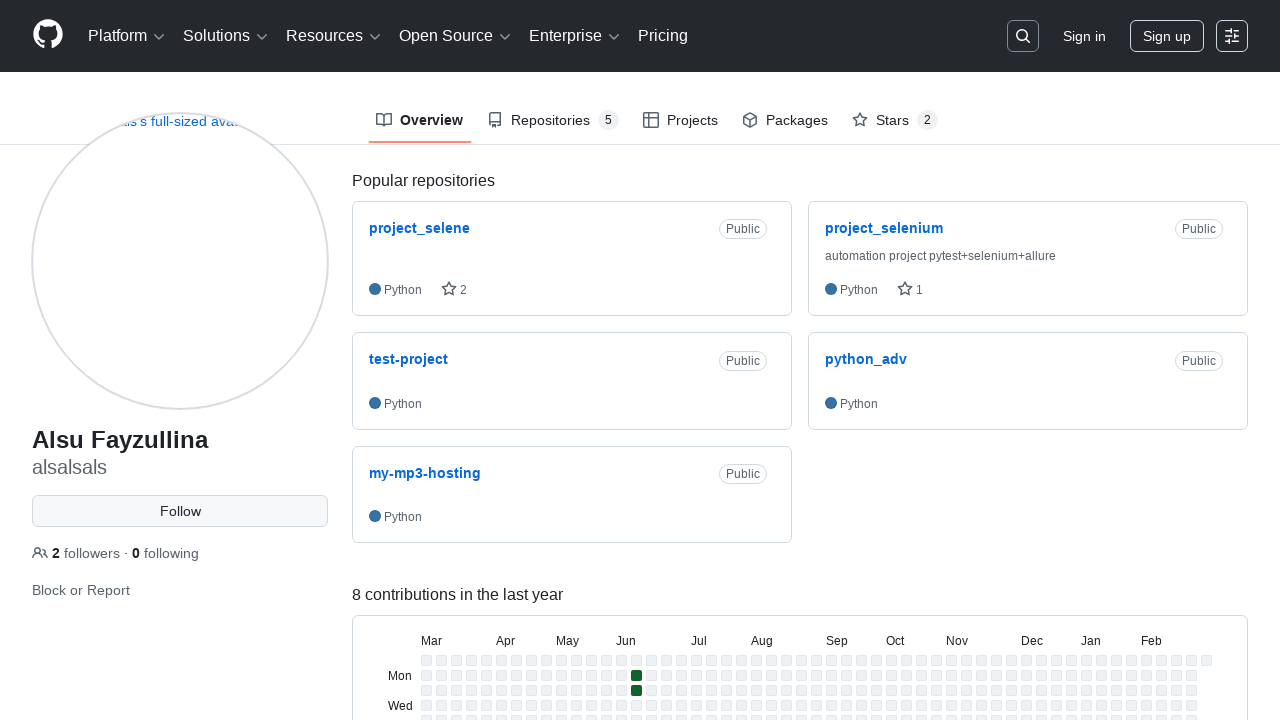

Navigated to GitHub user profile page https://github.com/alsalsals/
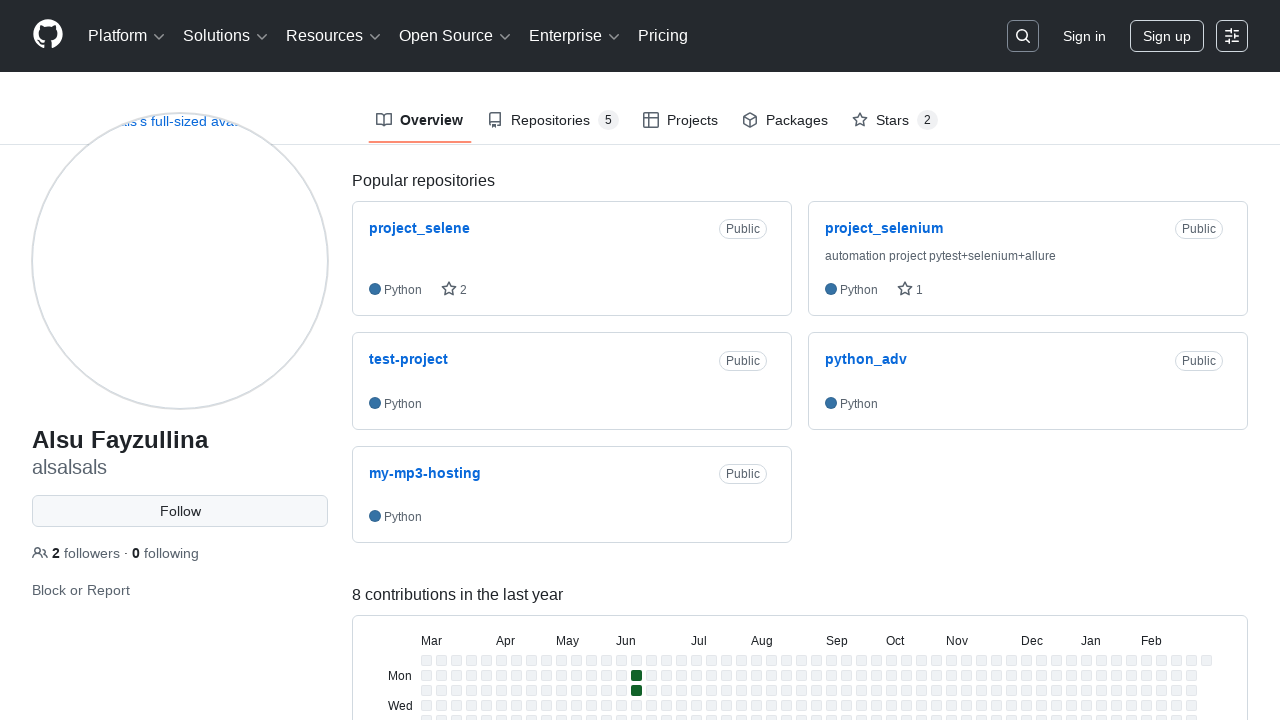

Verified page title contains 'alsalsals'
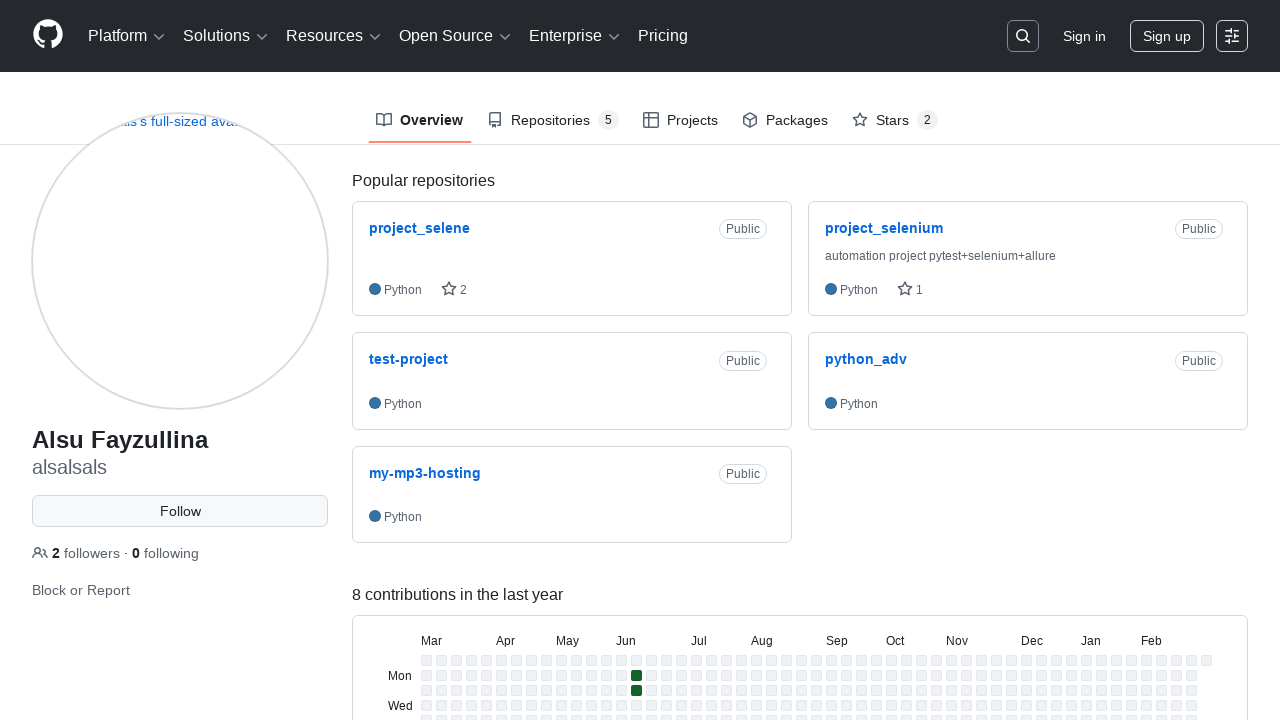

Waited for name element to load
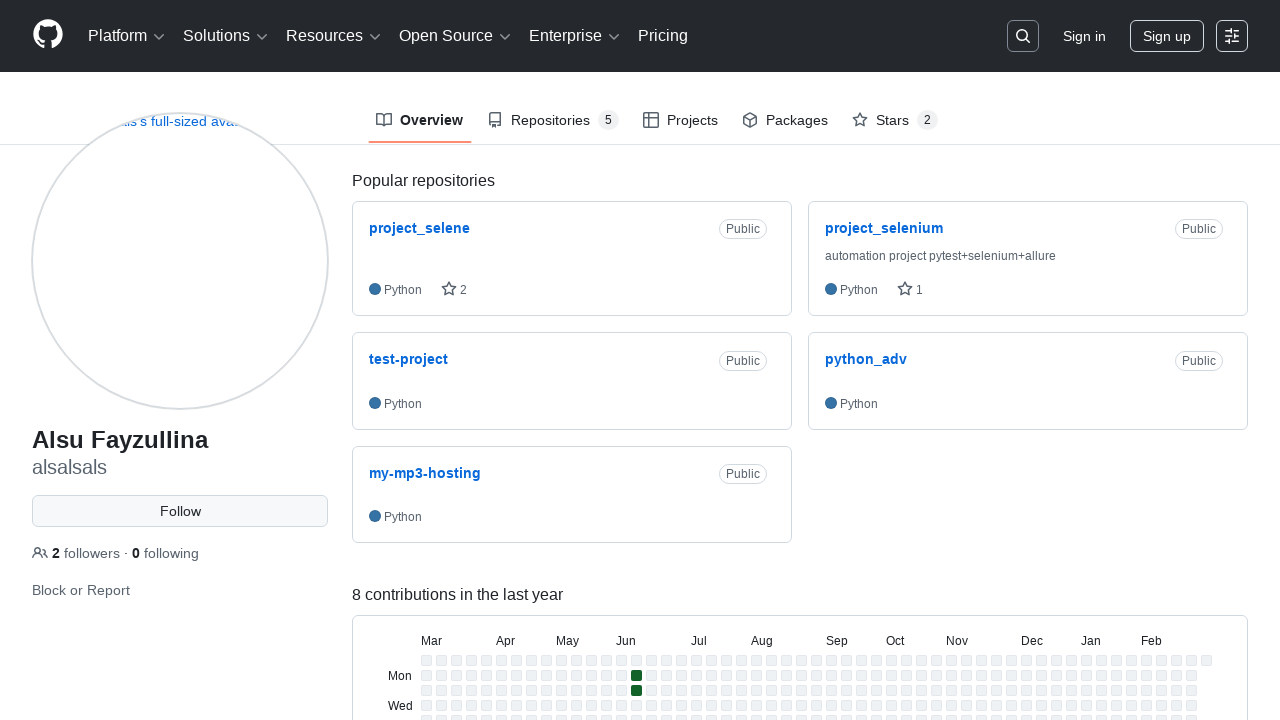

Located name element on the page
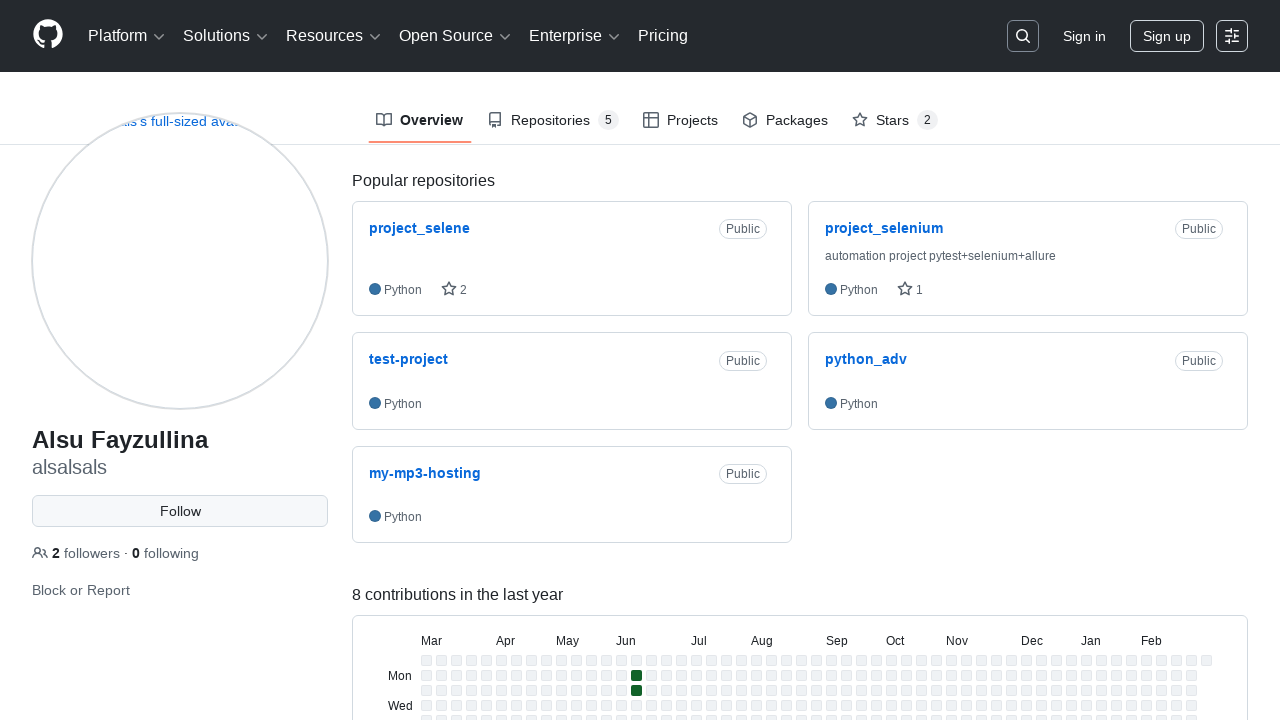

Verified user name 'Alsu Fayzullina' is displayed correctly
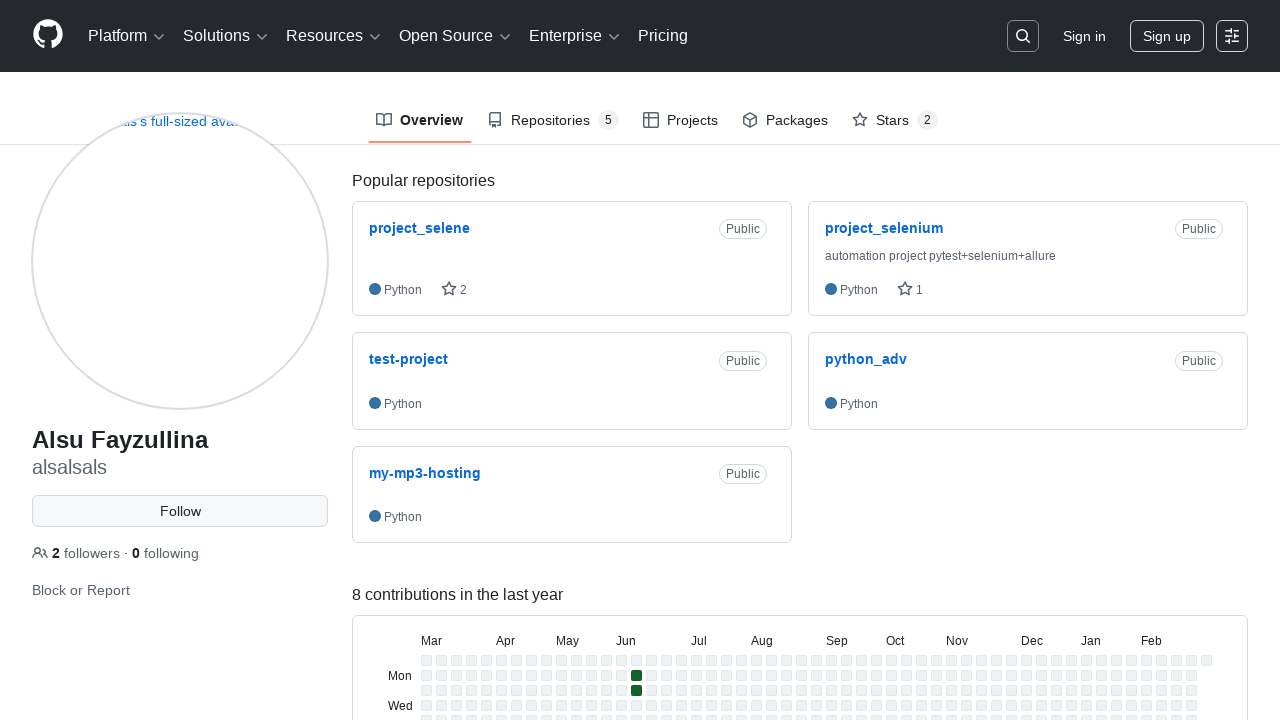

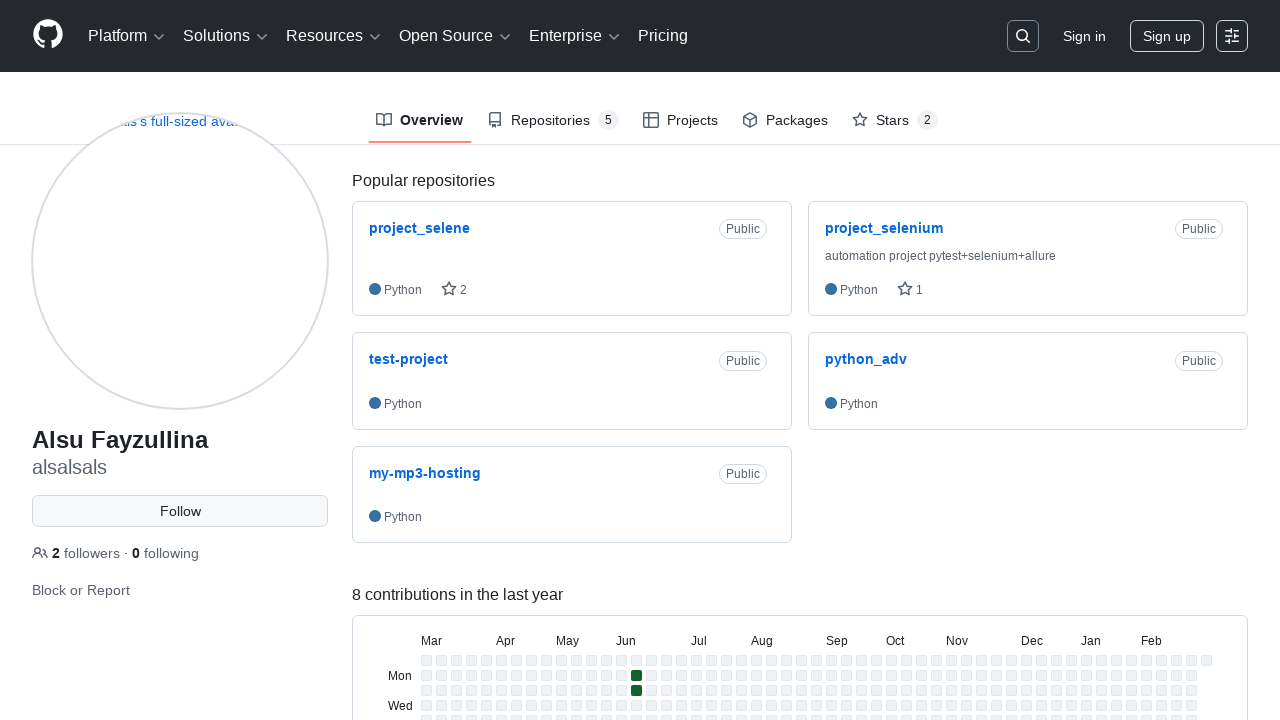